Tests clicking a blue button with dynamic class attributes on the UI Testing Playground. The test clicks the primary button 3 times to verify proper element selection using XPath with class attribute matching.

Starting URL: http://uitestingplayground.com/classattr/

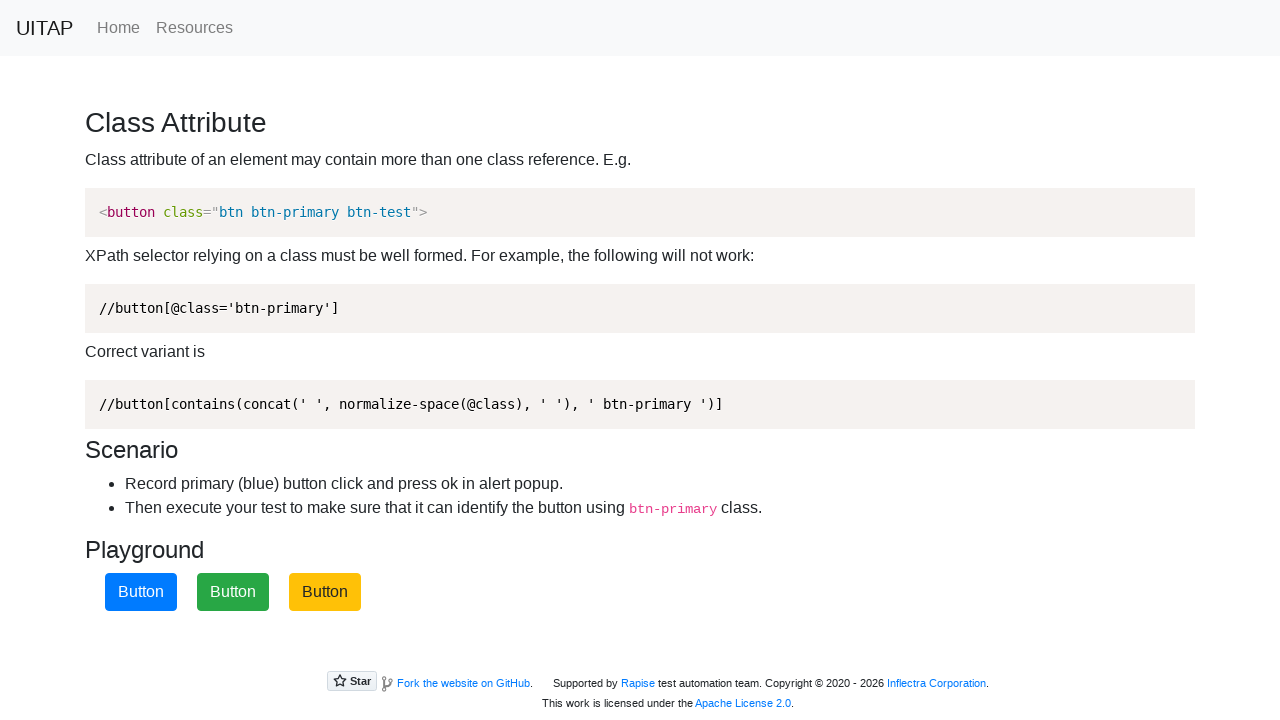

Navigated to UI Testing Playground class attribute page
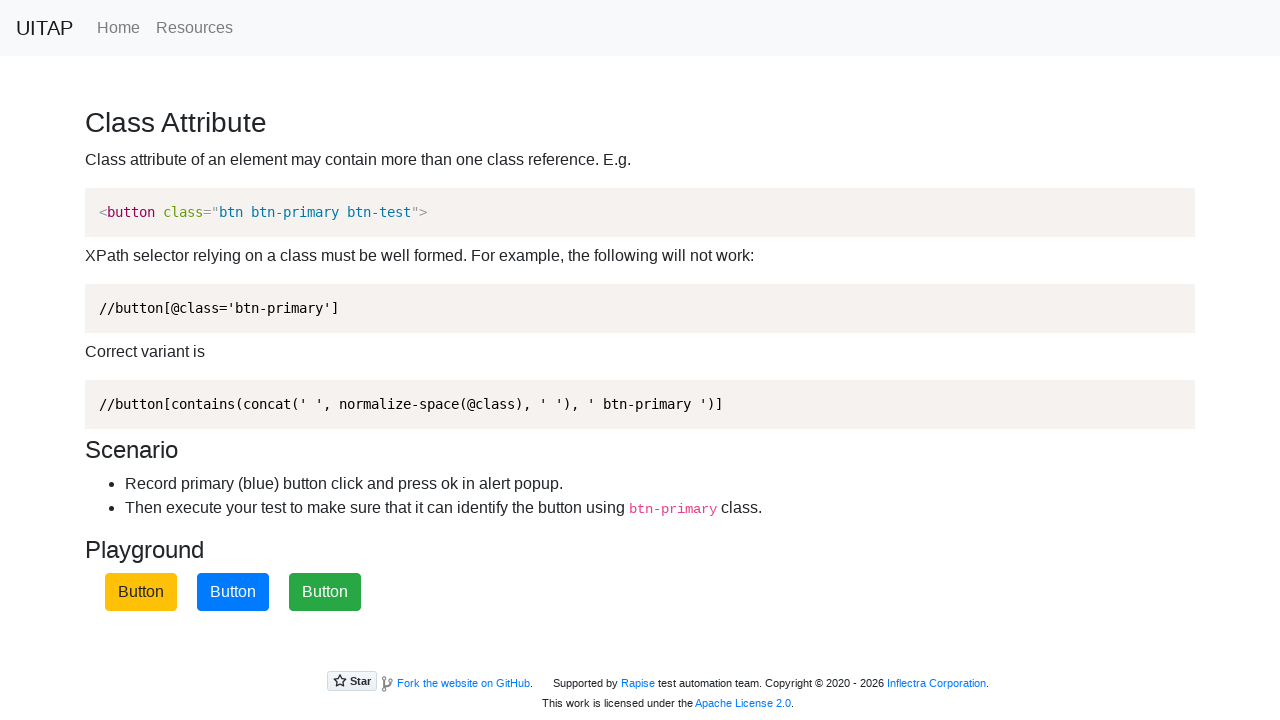

Clicked the blue button with btn-primary class at (233, 592) on xpath=//button[contains(concat(' ', normalize-space(@class), ' '), ' btn-primary
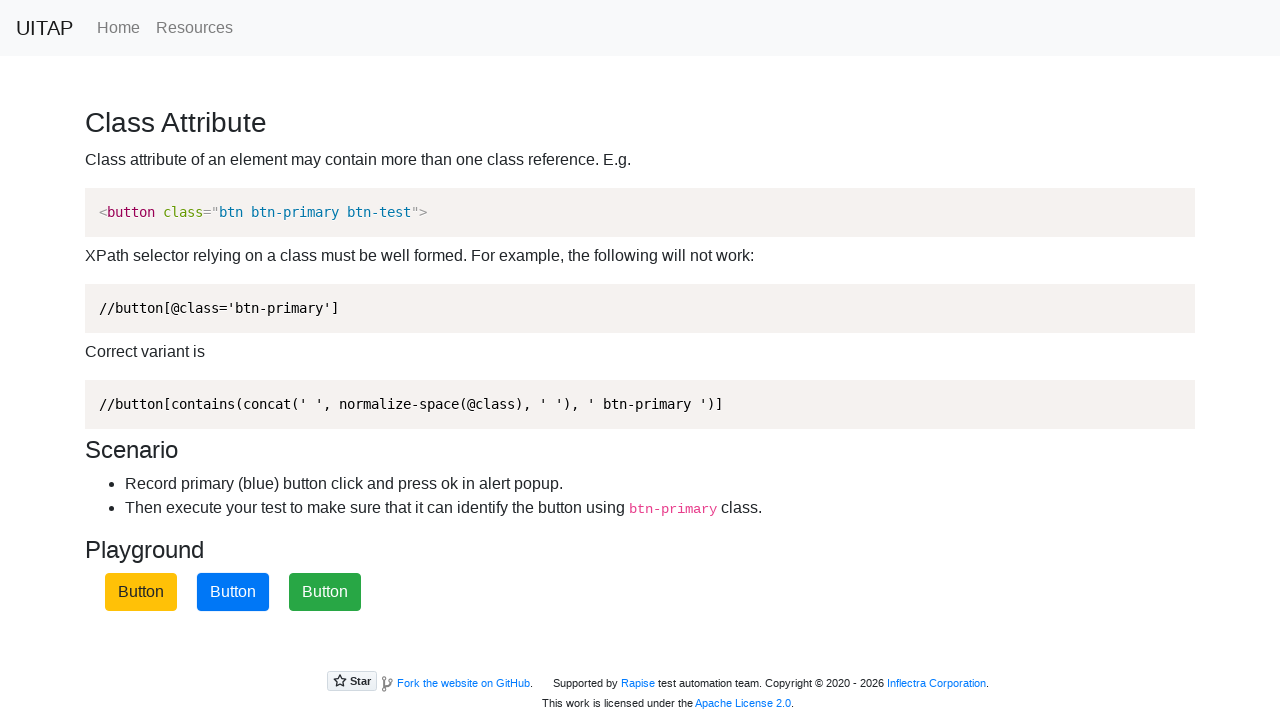

Accepted alert dialog
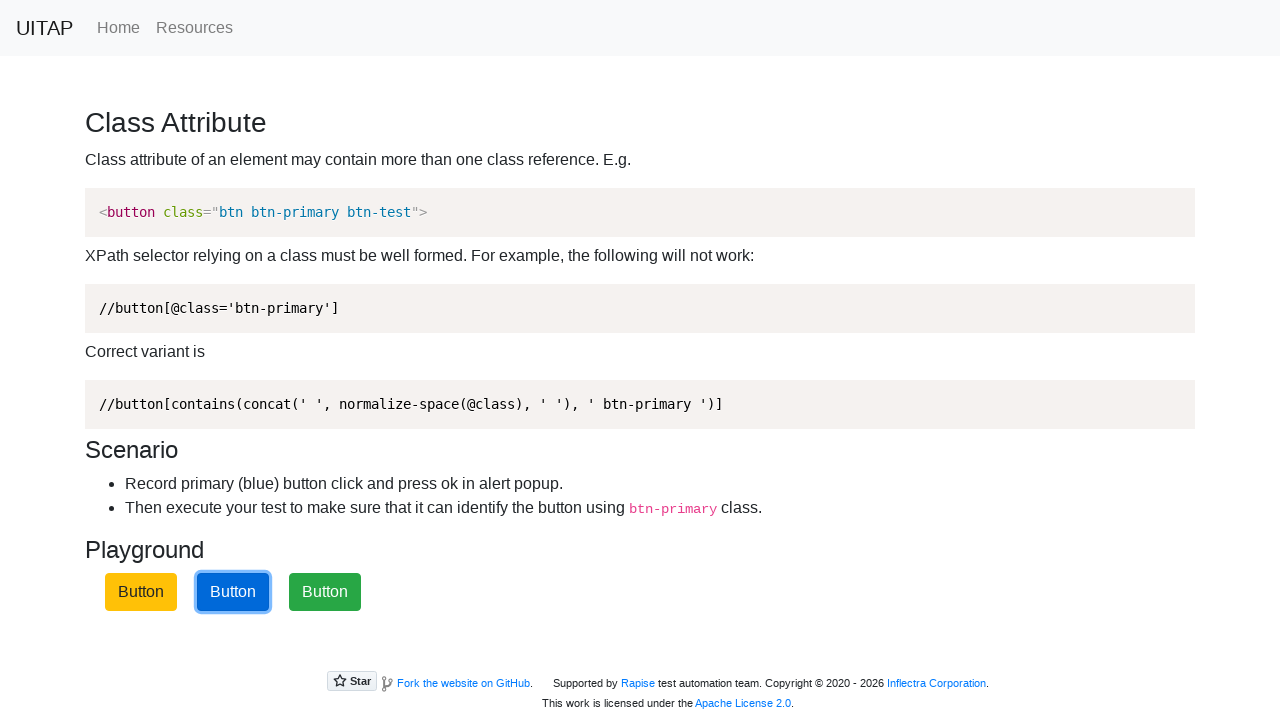

Waited 500ms before next action
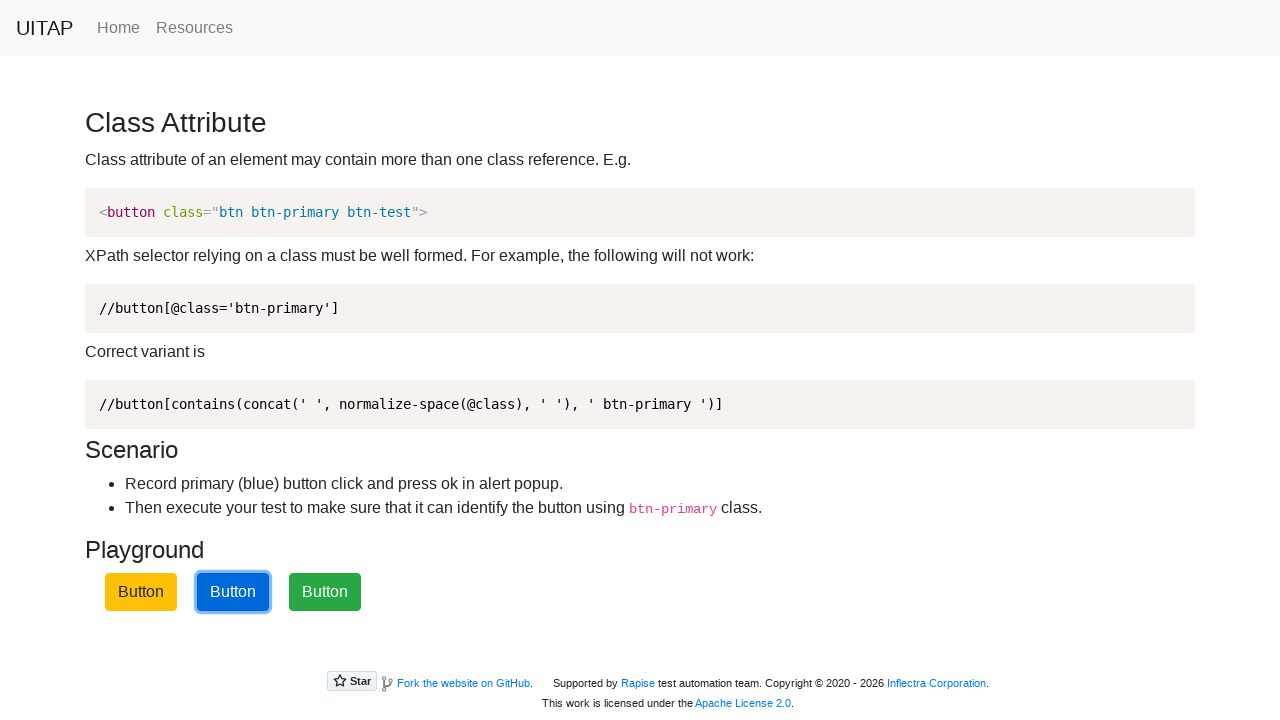

Clicked the blue button with btn-primary class at (233, 592) on xpath=//button[contains(concat(' ', normalize-space(@class), ' '), ' btn-primary
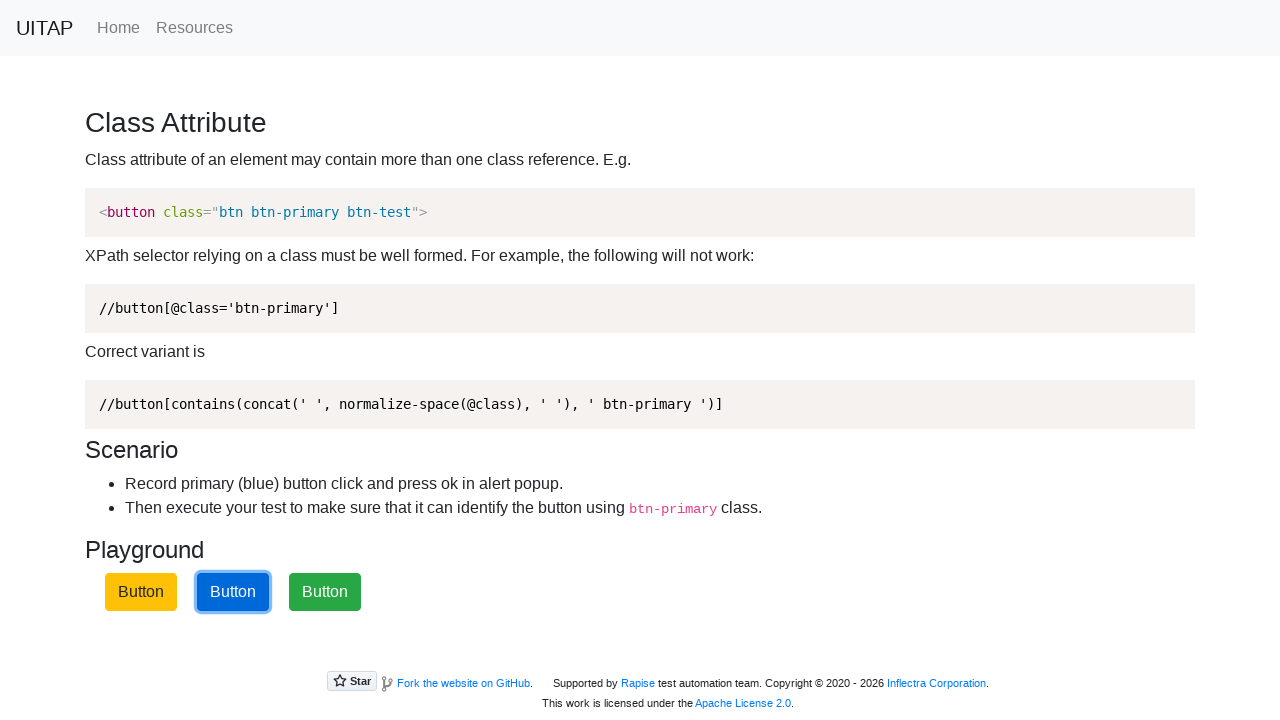

Accepted alert dialog
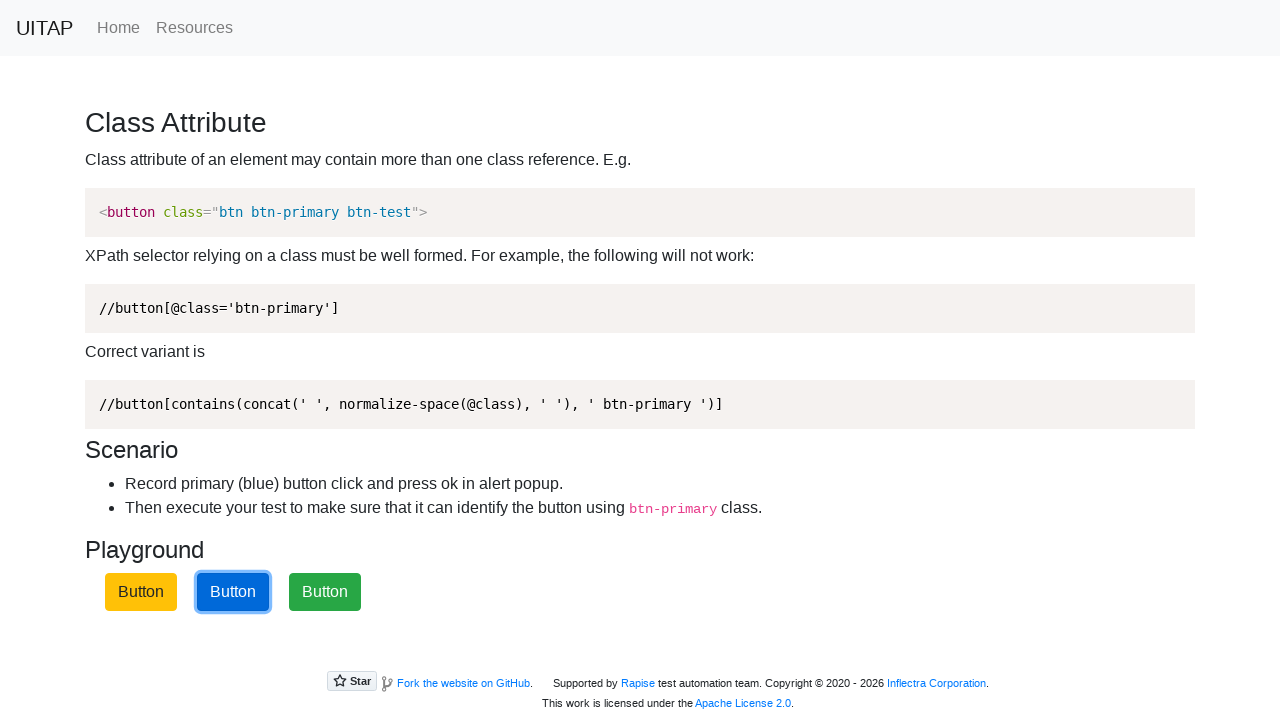

Waited 500ms before next action
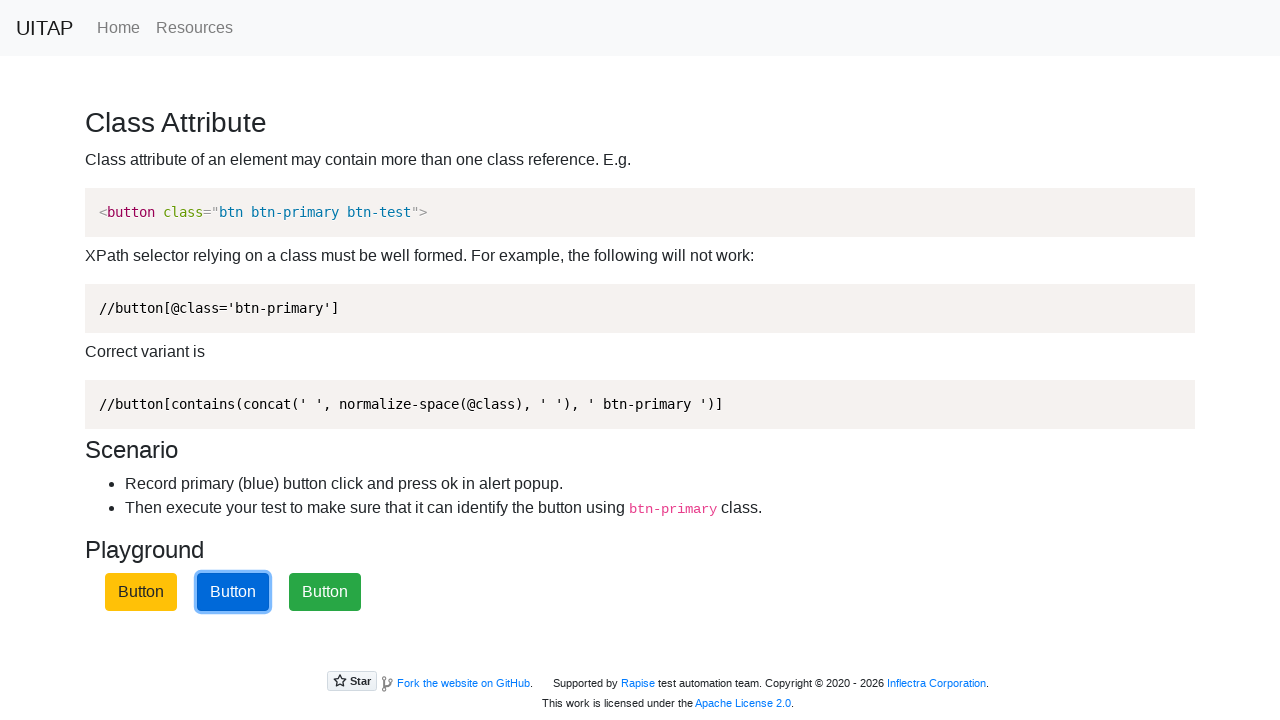

Clicked the blue button with btn-primary class at (233, 592) on xpath=//button[contains(concat(' ', normalize-space(@class), ' '), ' btn-primary
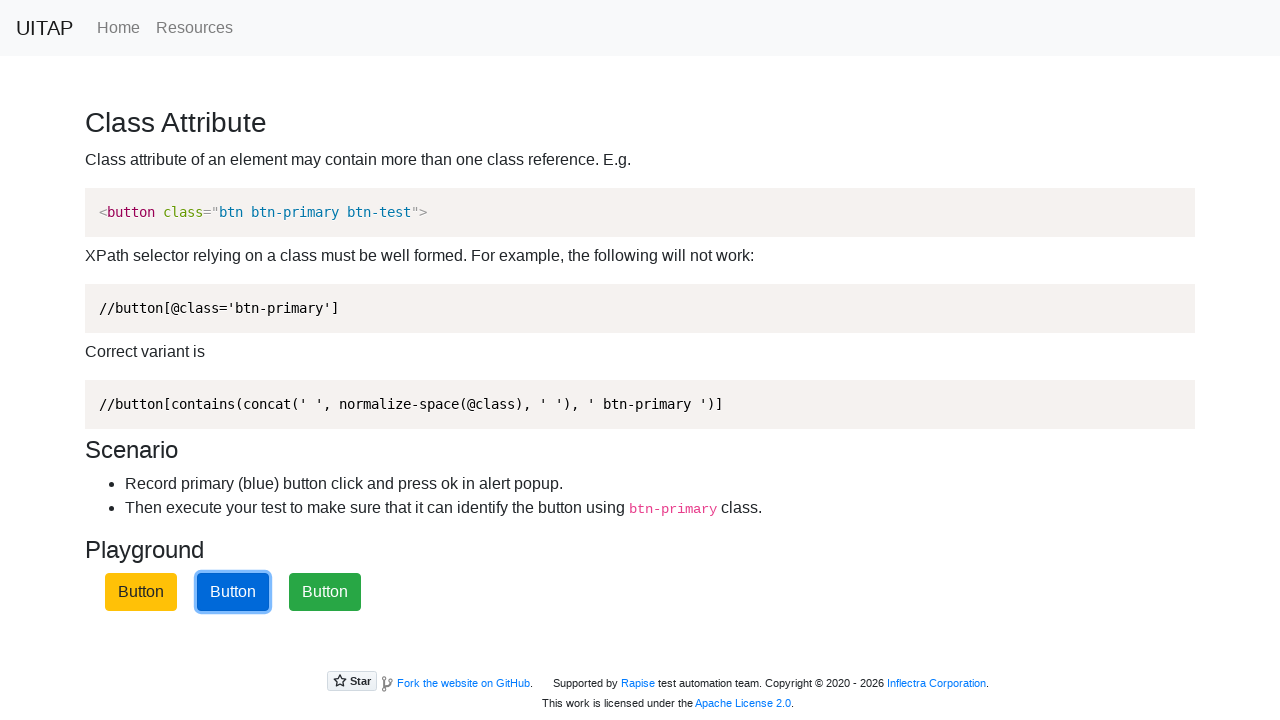

Accepted alert dialog
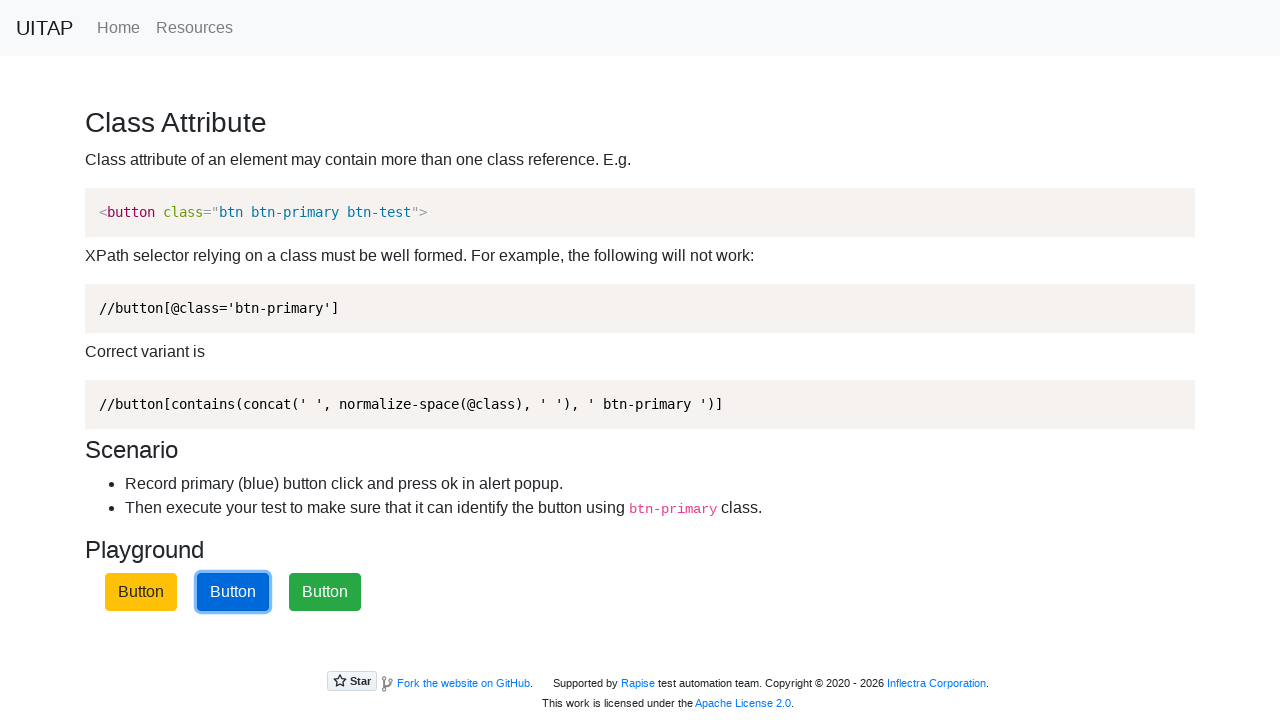

Waited 500ms before next action
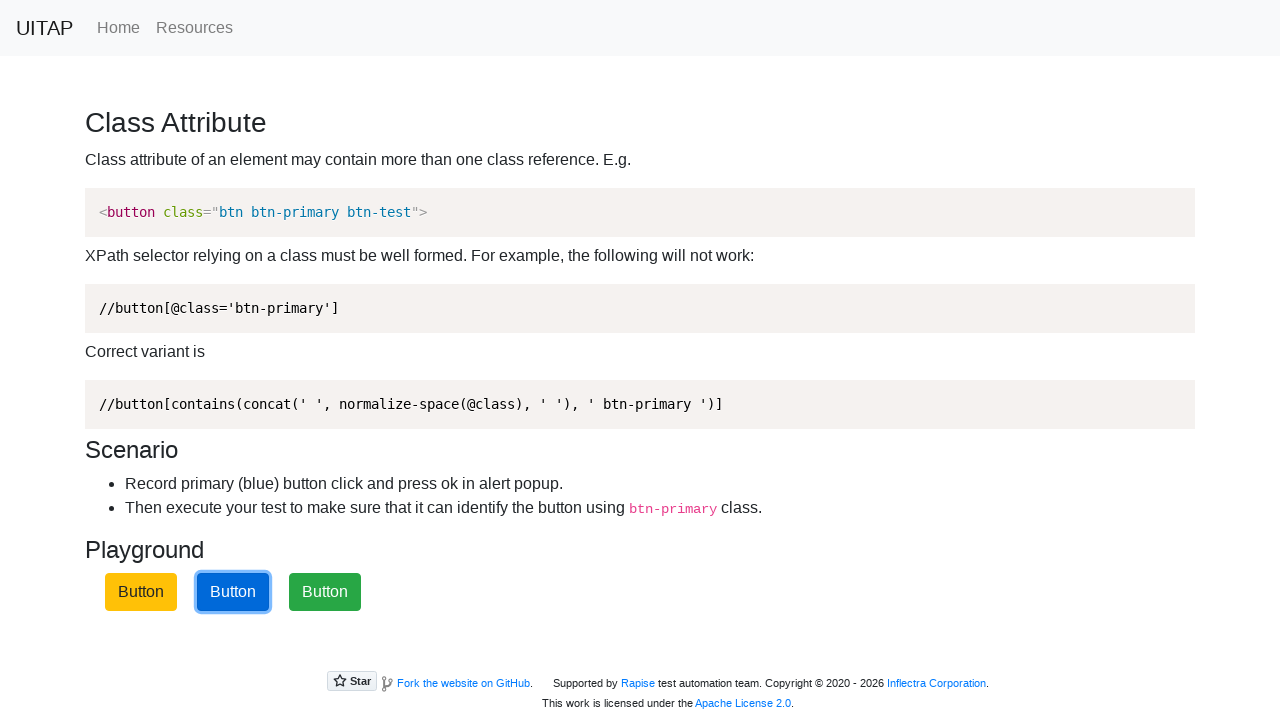

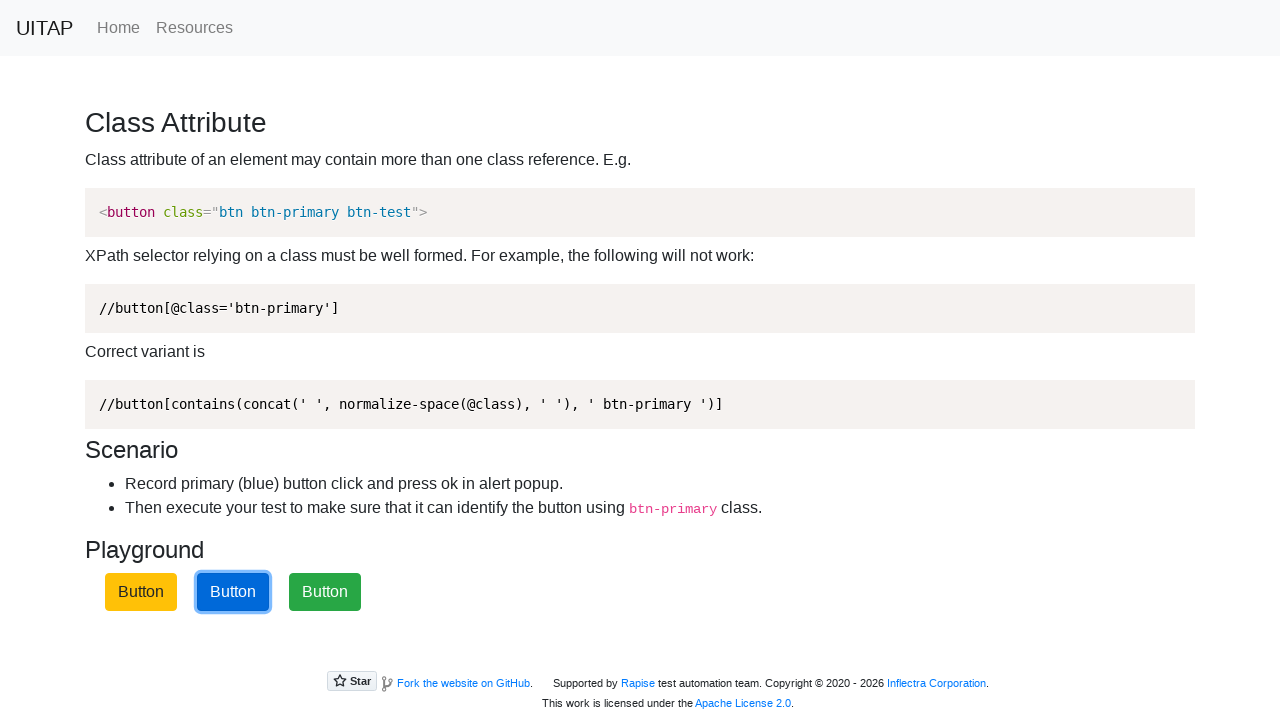